Opens the Selenium web form test page and verifies it loads successfully by maximizing the browser window.

Starting URL: https://www.selenium.dev/selenium/web/web-form.html

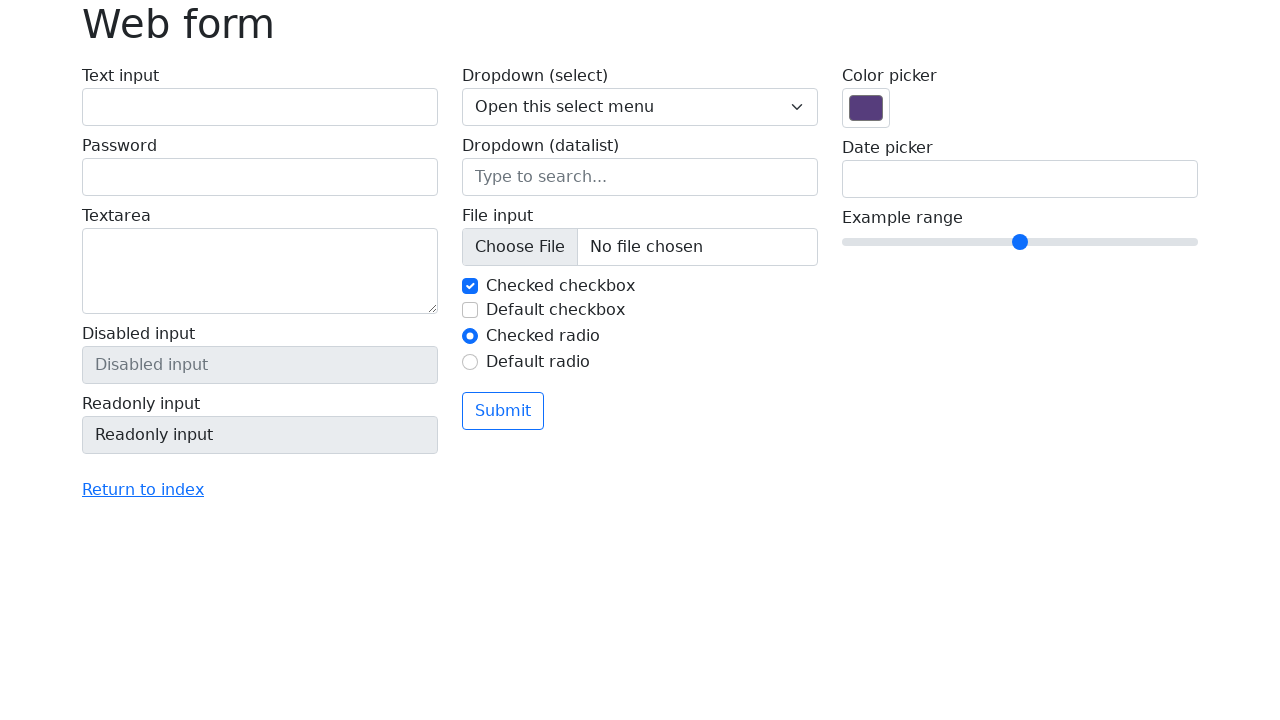

Navigated to Selenium web form test page
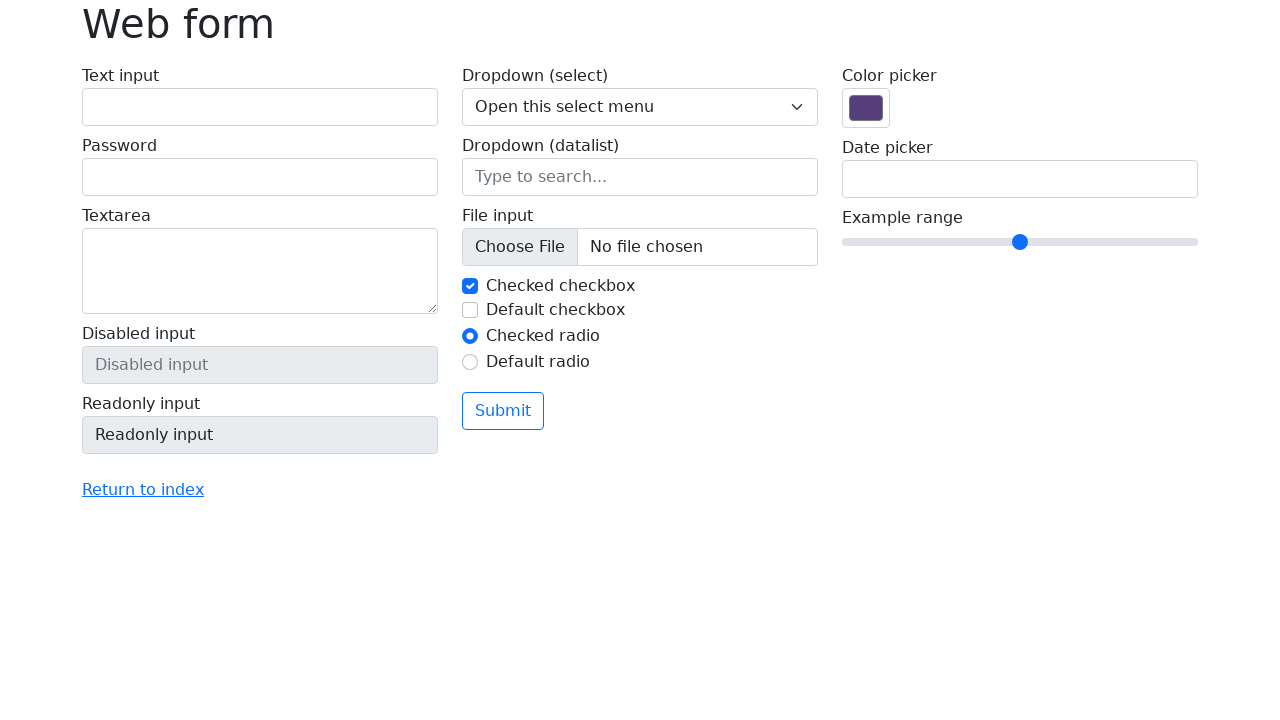

Maximized browser window to 1920x1080
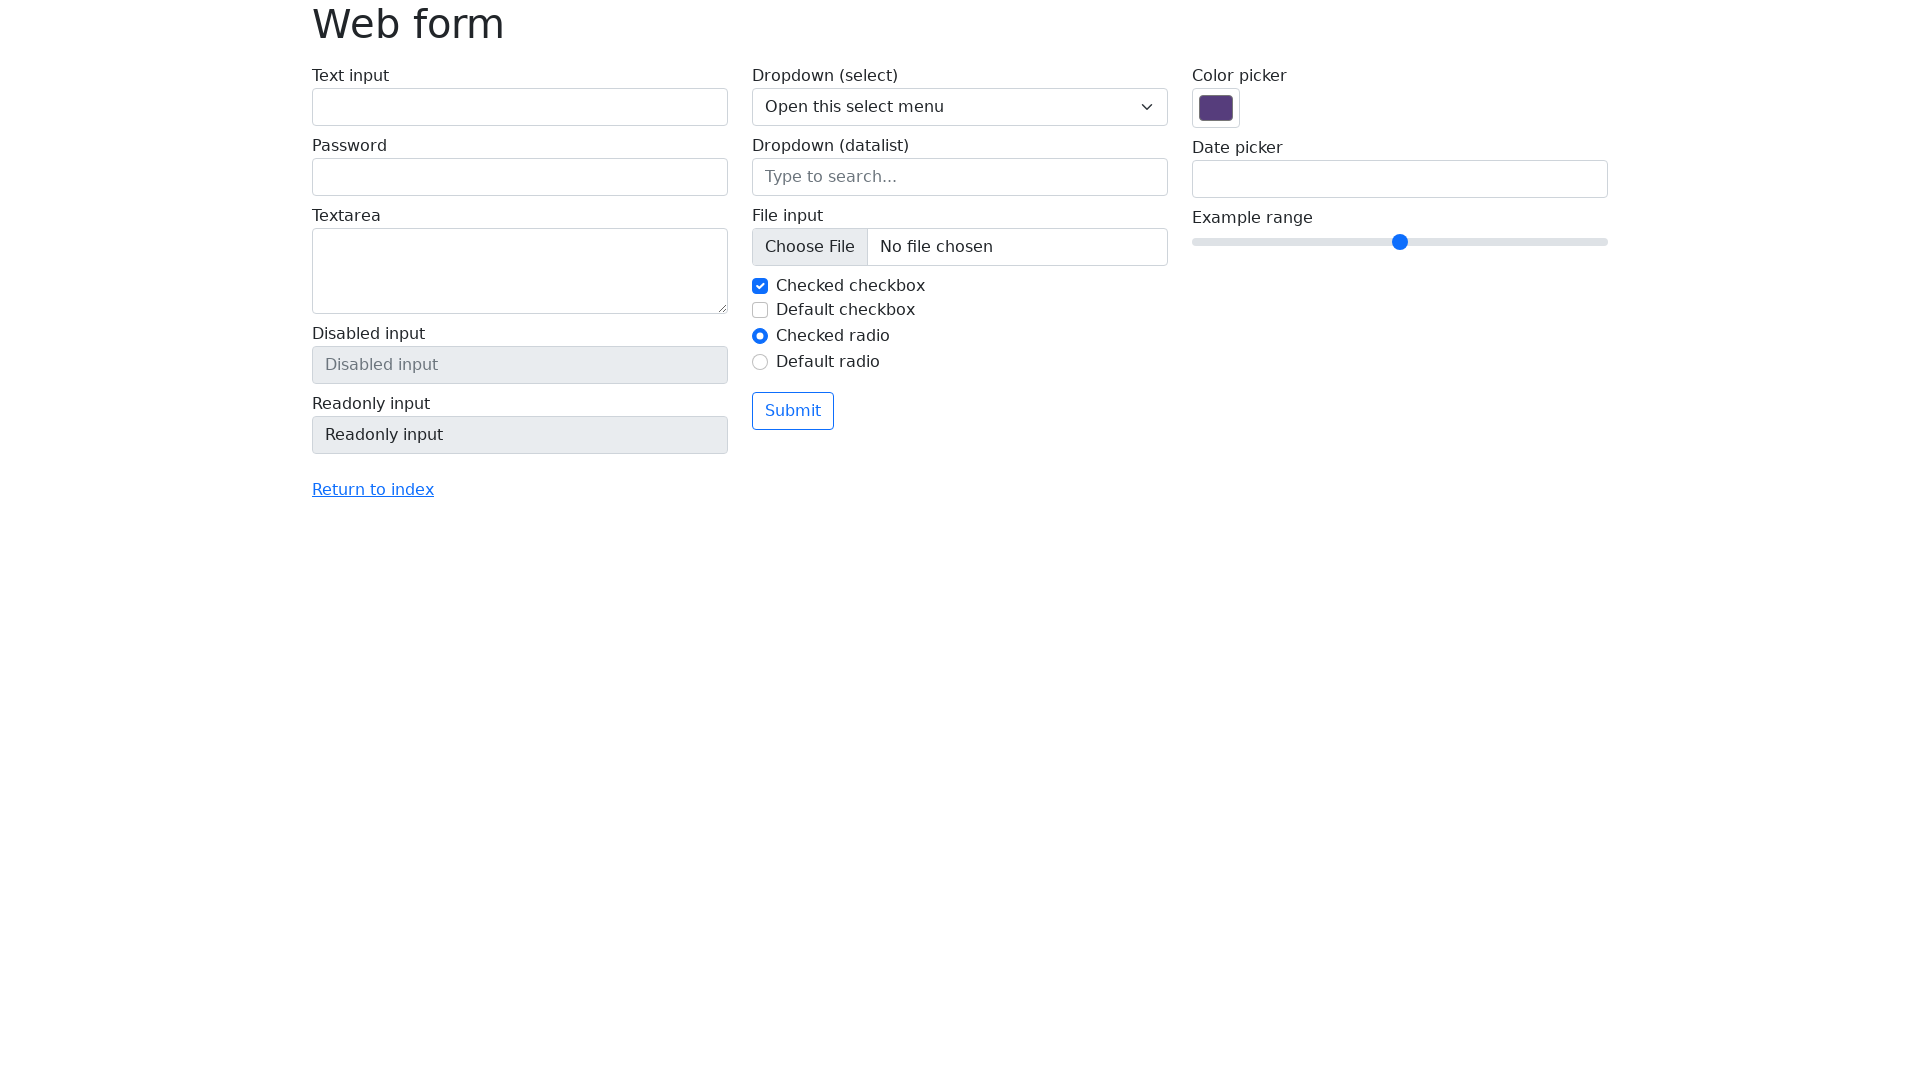

Page fully loaded and DOM content initialized
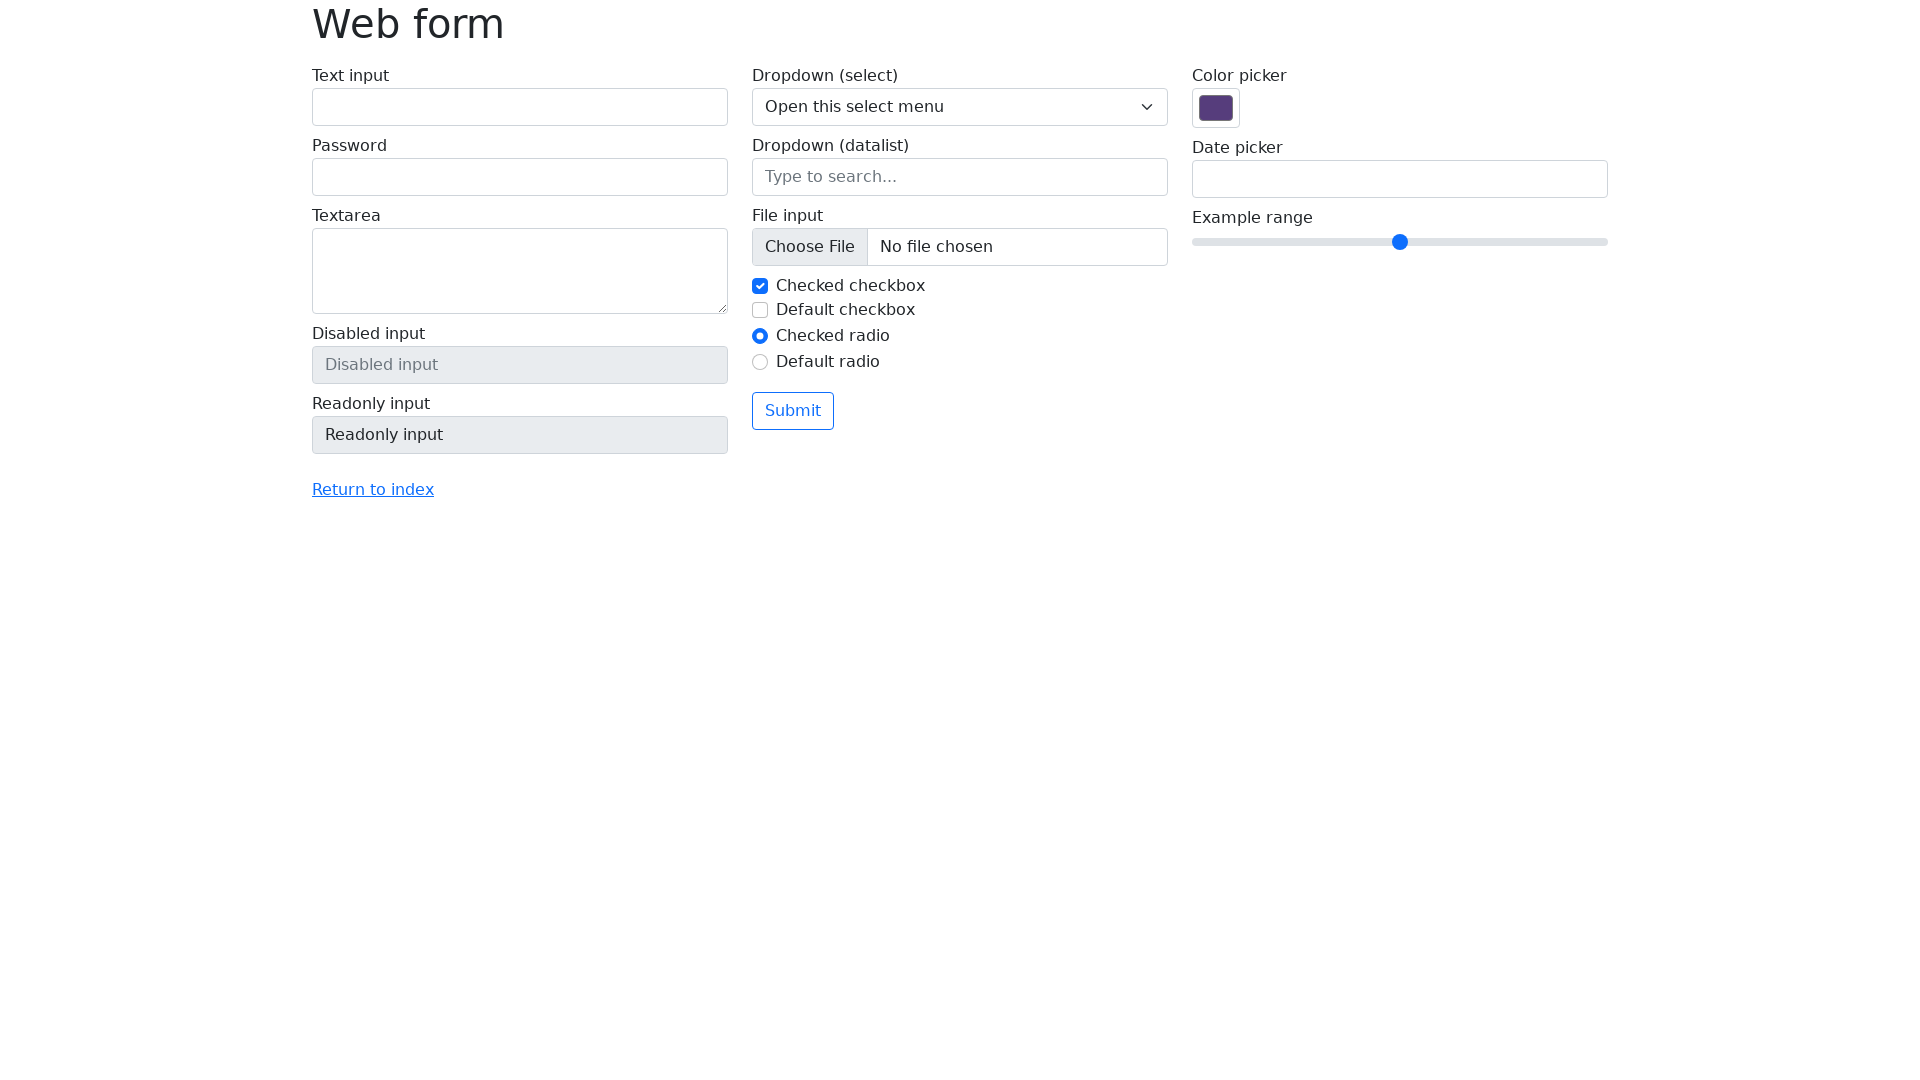

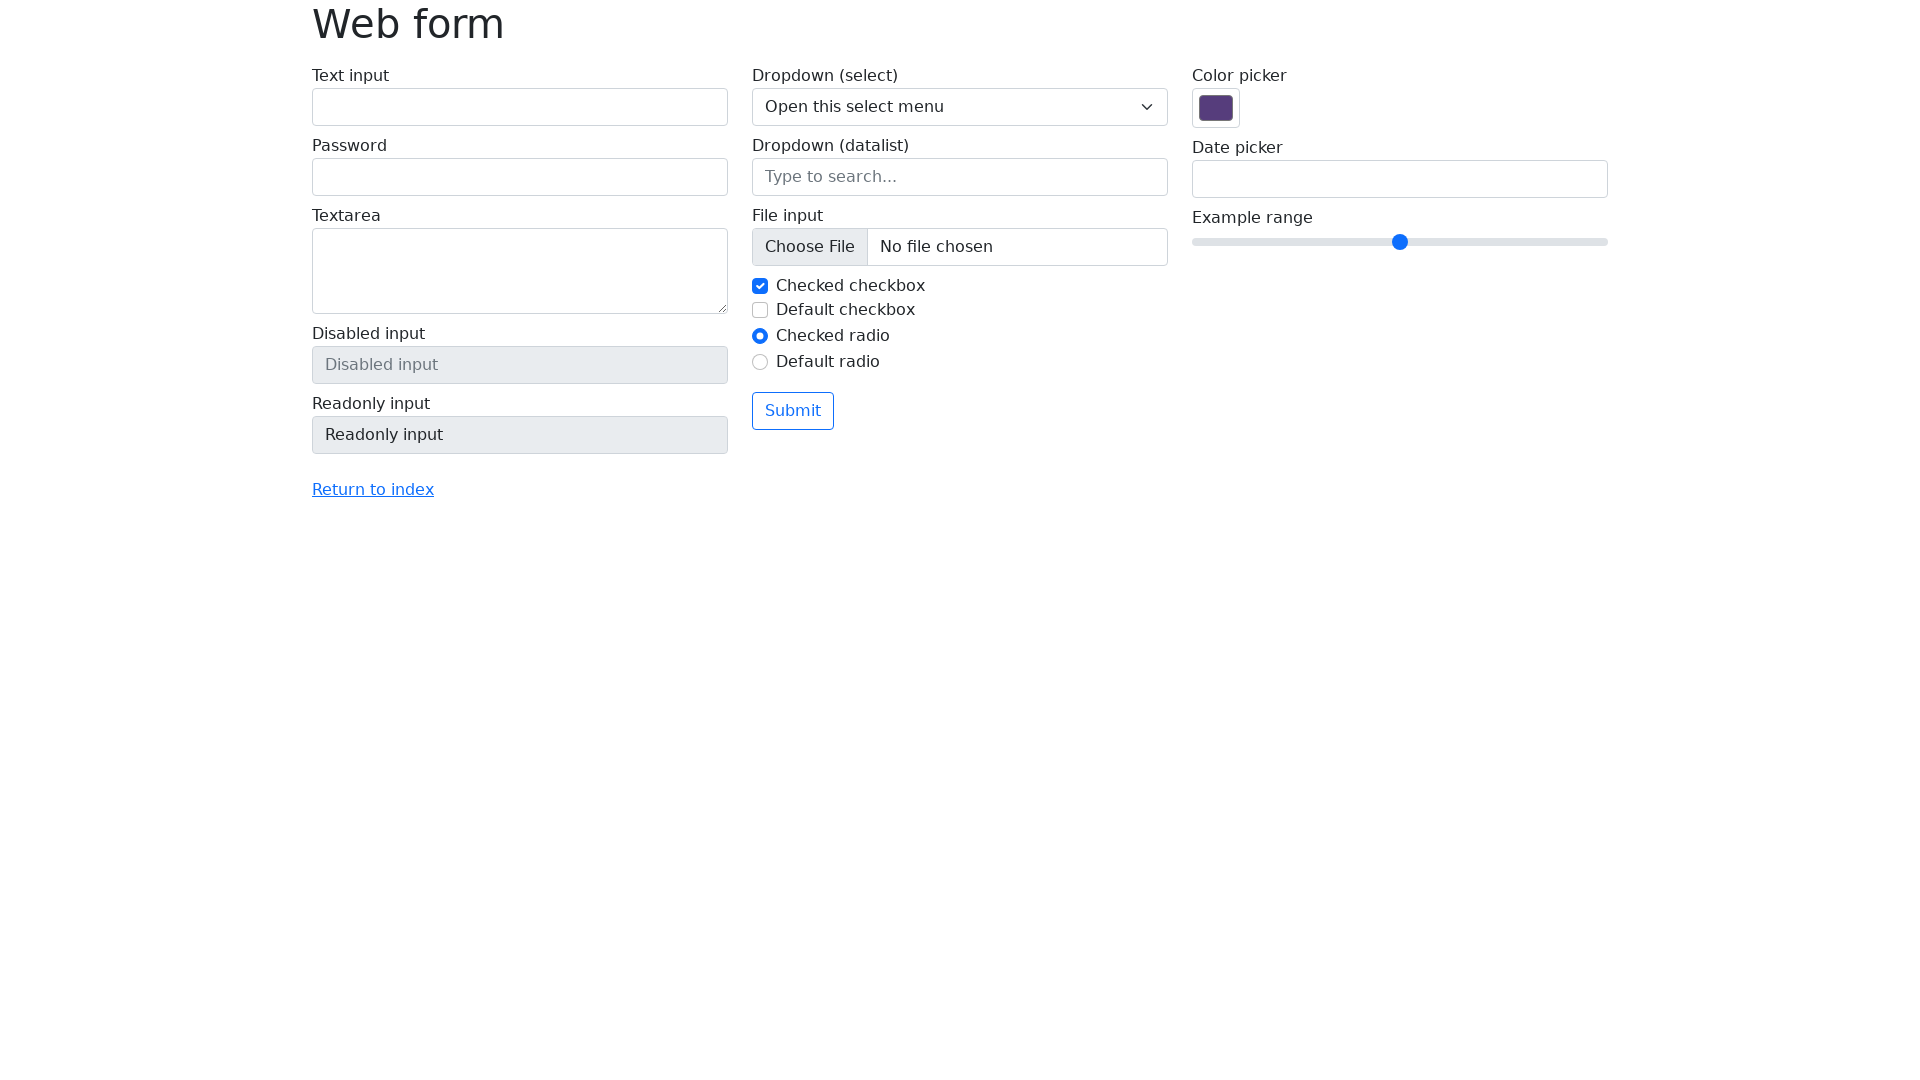